Tests iframe interaction by switching to an iframe and filling out a form with first and last name fields

Starting URL: https://www.w3schools.com/html/tryit.asp?filename=tryhtml_form_submit

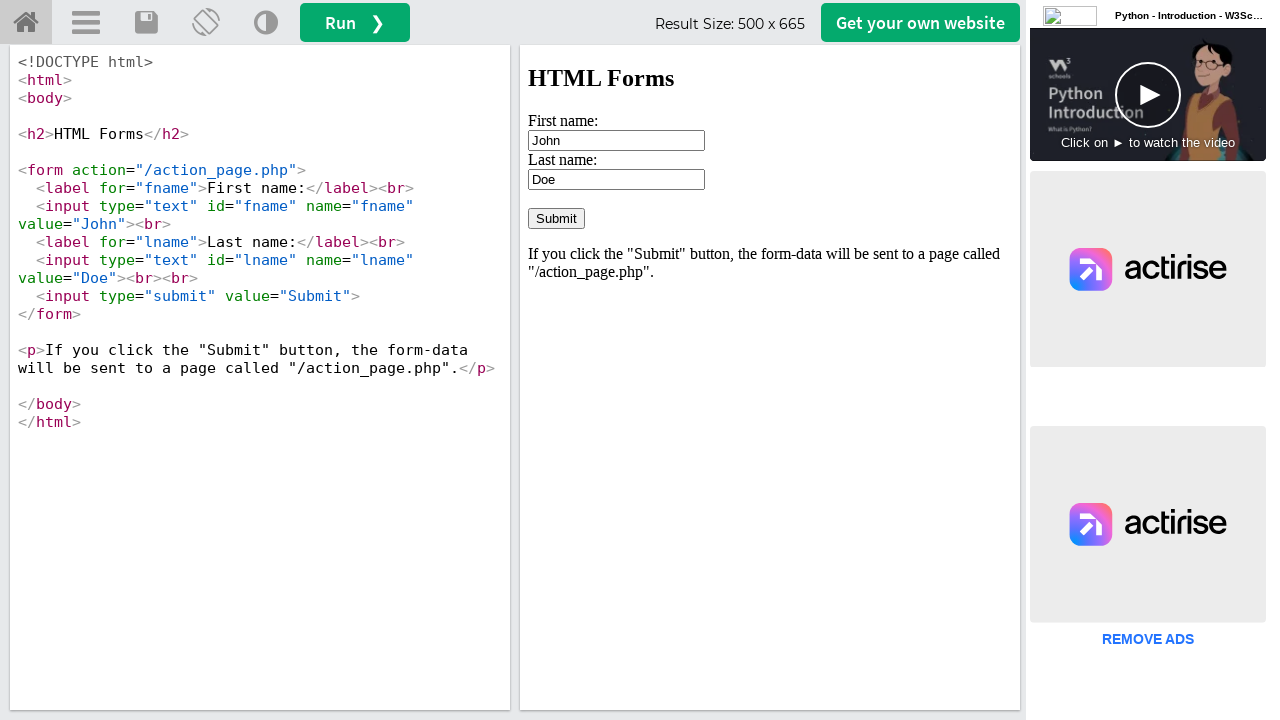

Located iframe with id 'iframeResult' containing the form
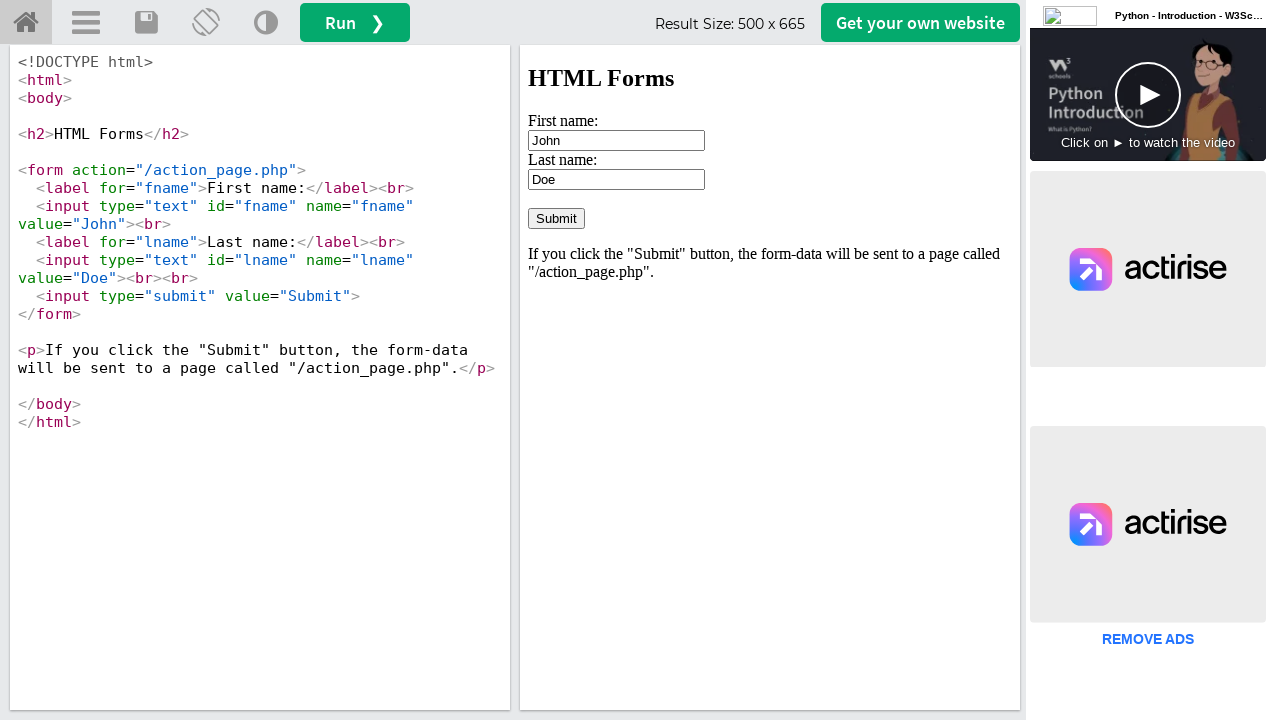

Cleared first name field on iframe#iframeResult >> internal:control=enter-frame >> input#fname
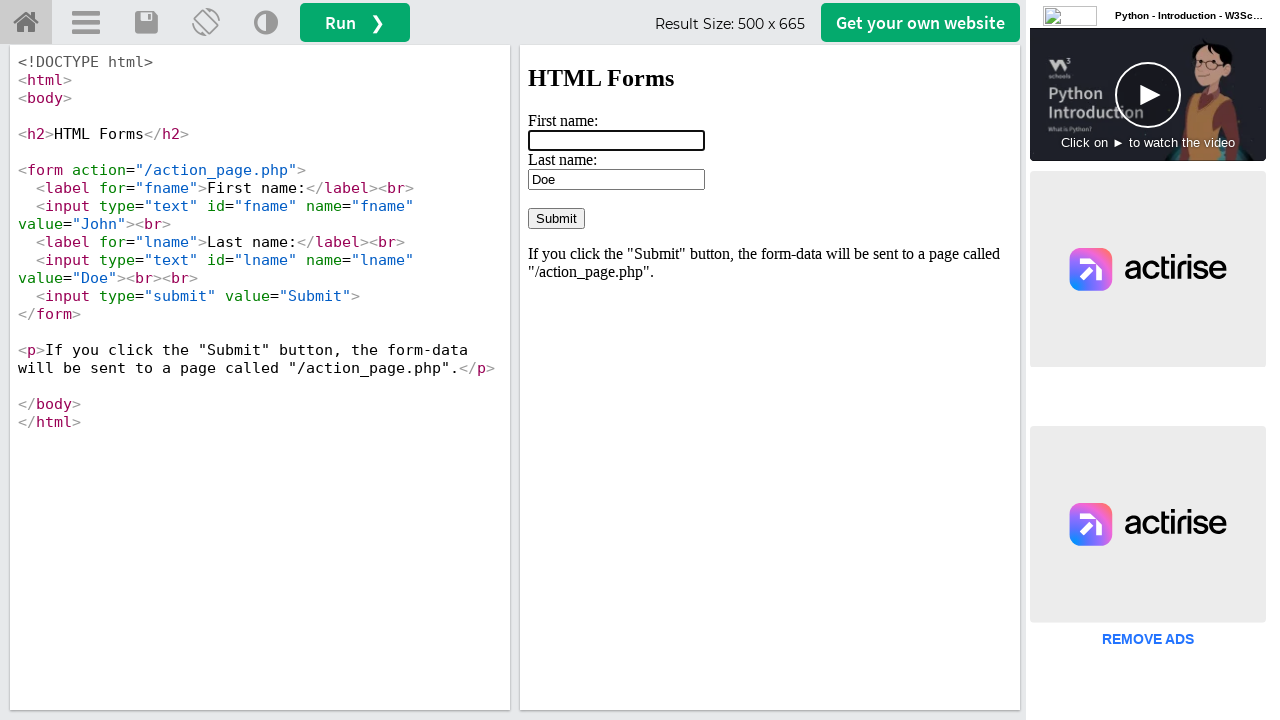

Filled first name field with 'Faiza' on iframe#iframeResult >> internal:control=enter-frame >> input#fname
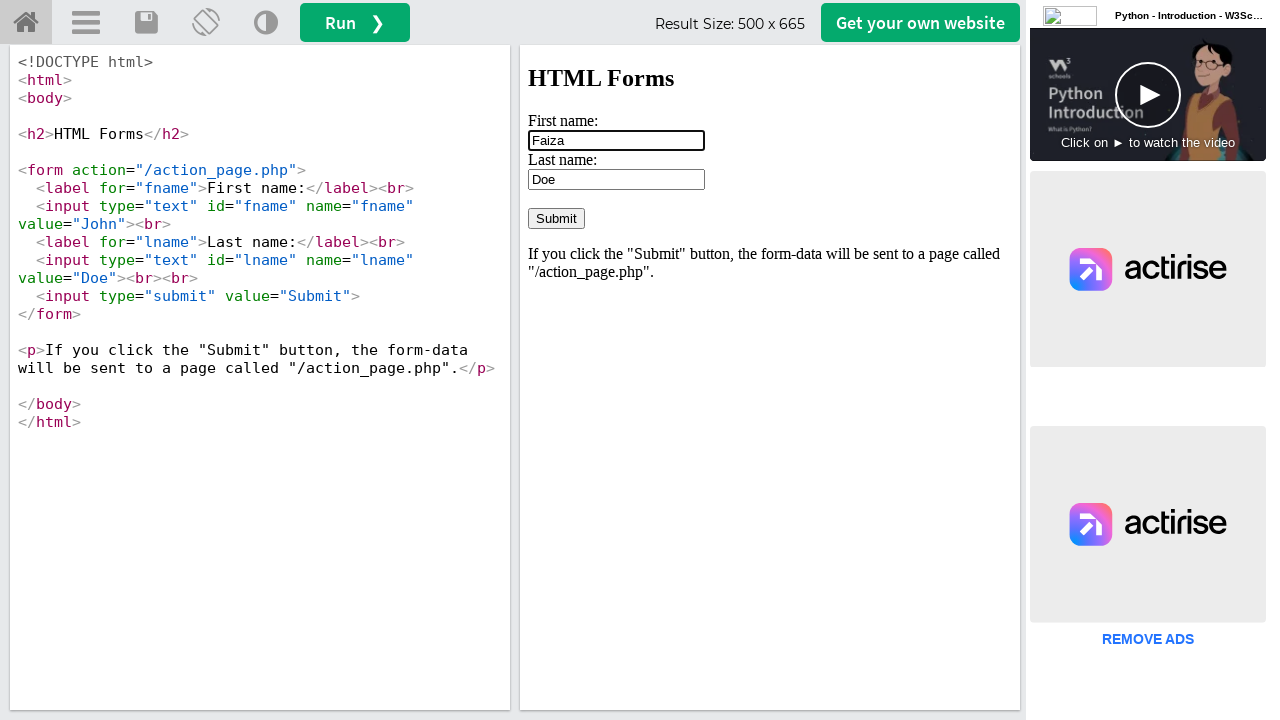

Cleared last name field on iframe#iframeResult >> internal:control=enter-frame >> input[name='lname']
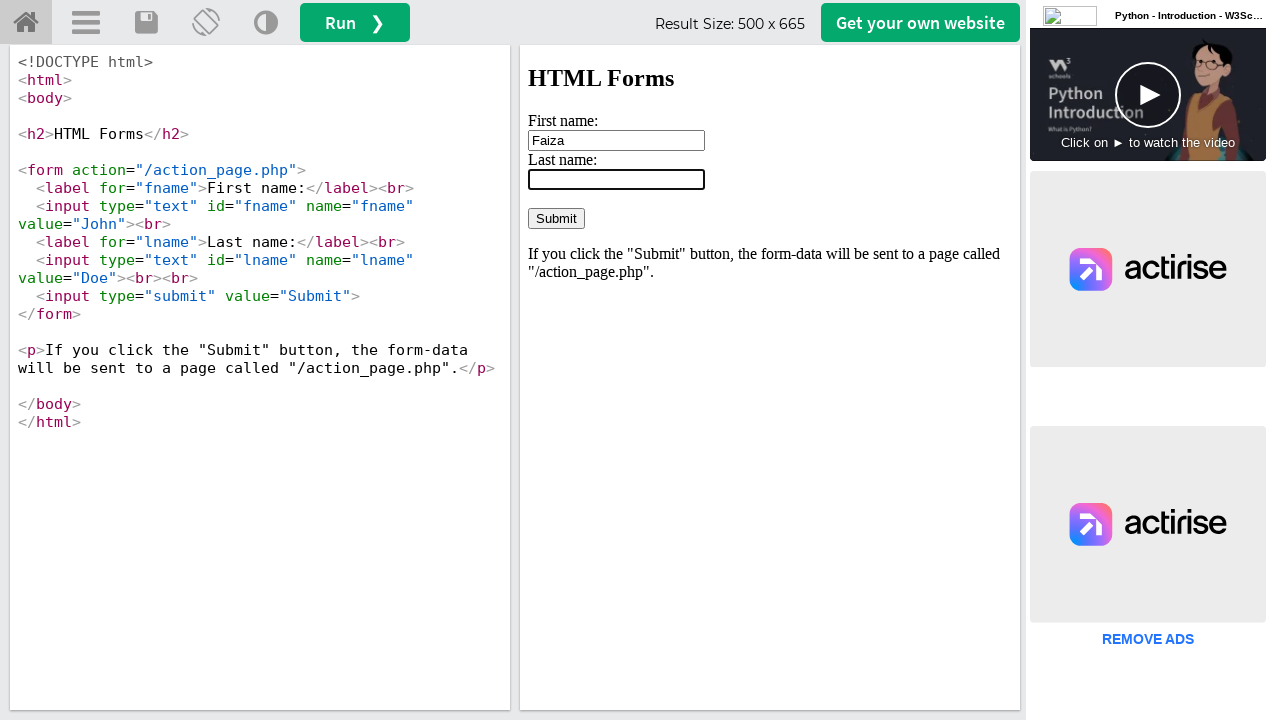

Filled last name field with 'Raisa' on iframe#iframeResult >> internal:control=enter-frame >> input[name='lname']
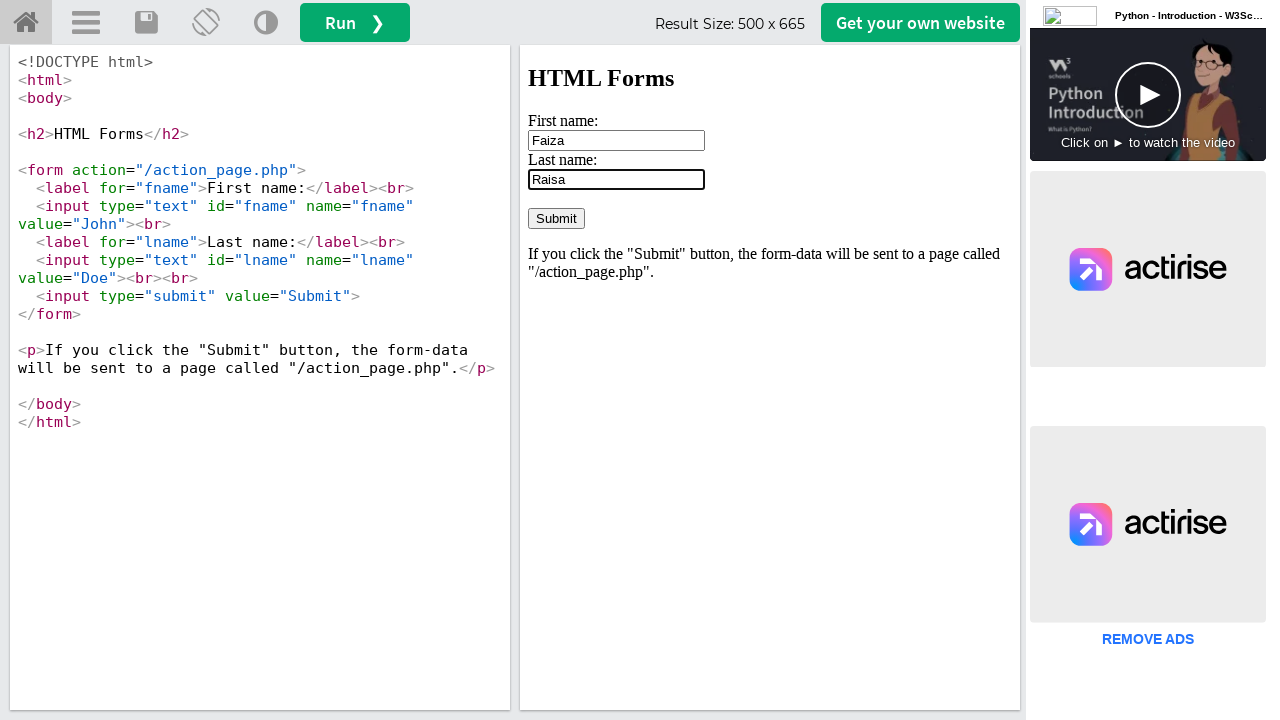

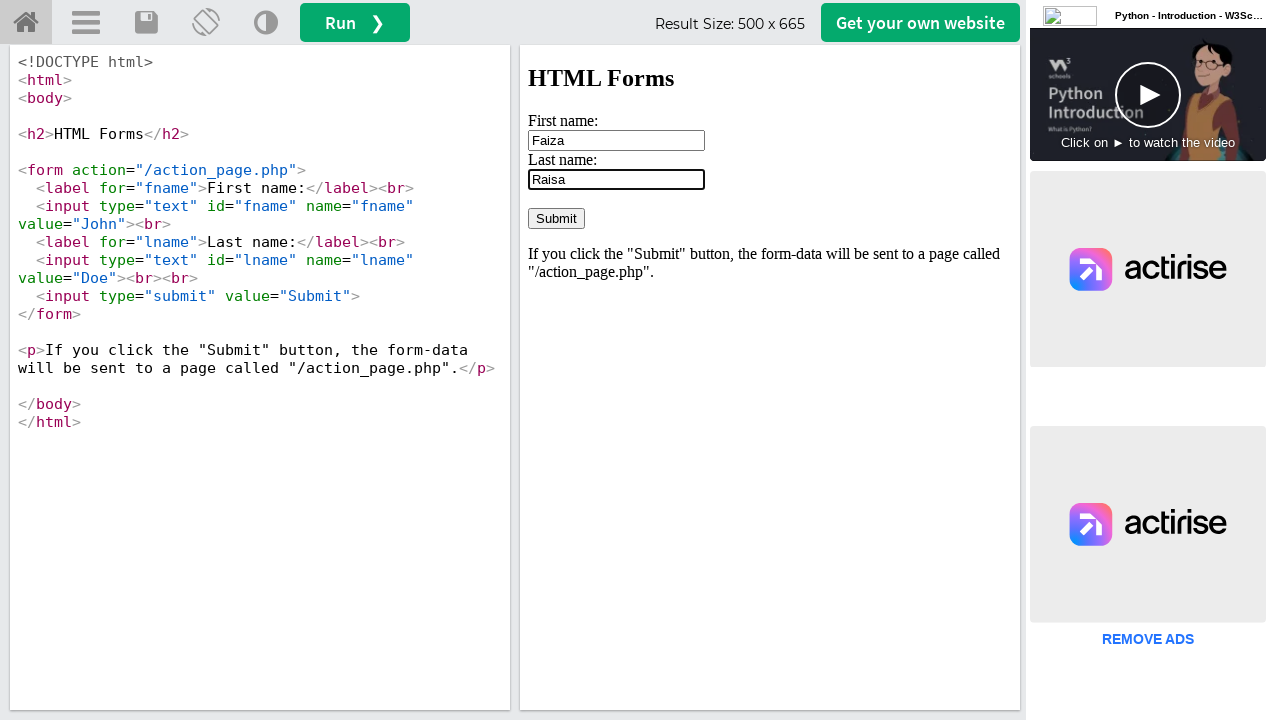